Tests the number page by entering a valid number and verifying the alert shows the correct square root

Starting URL: https://kristinek.github.io/site/tasks/enter_a_number

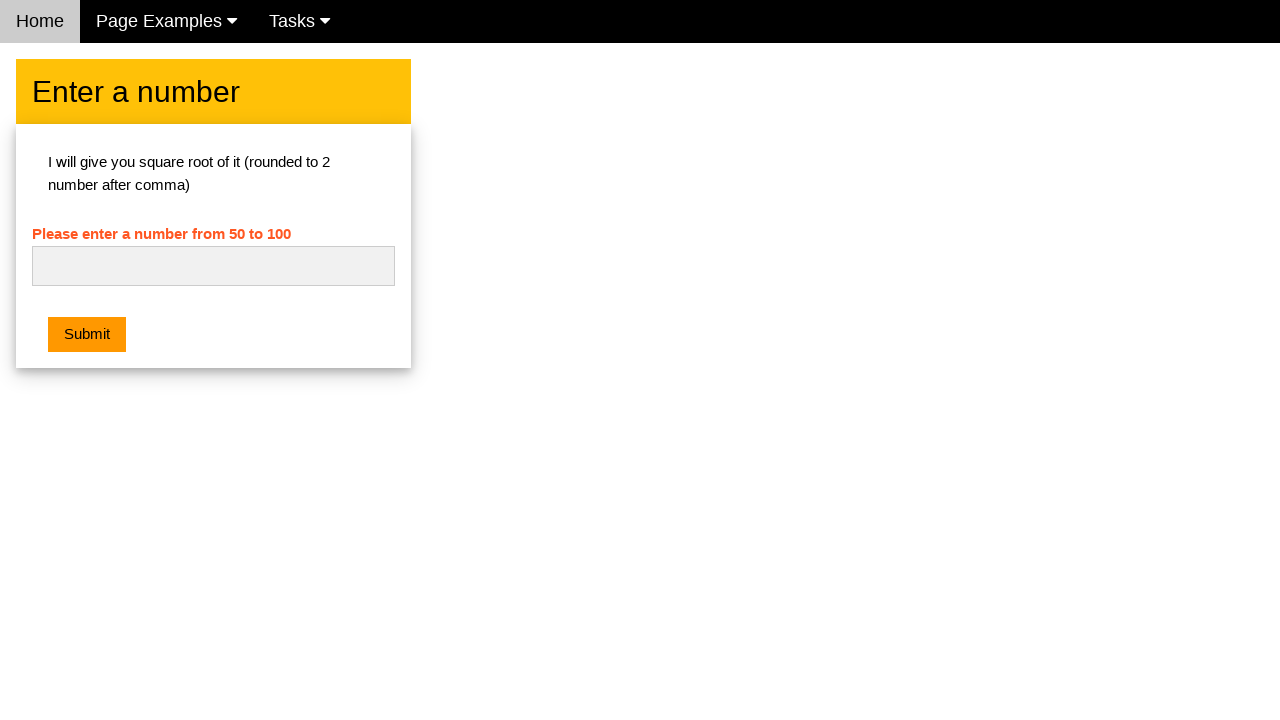

Entered number '16' into the input field on #numb
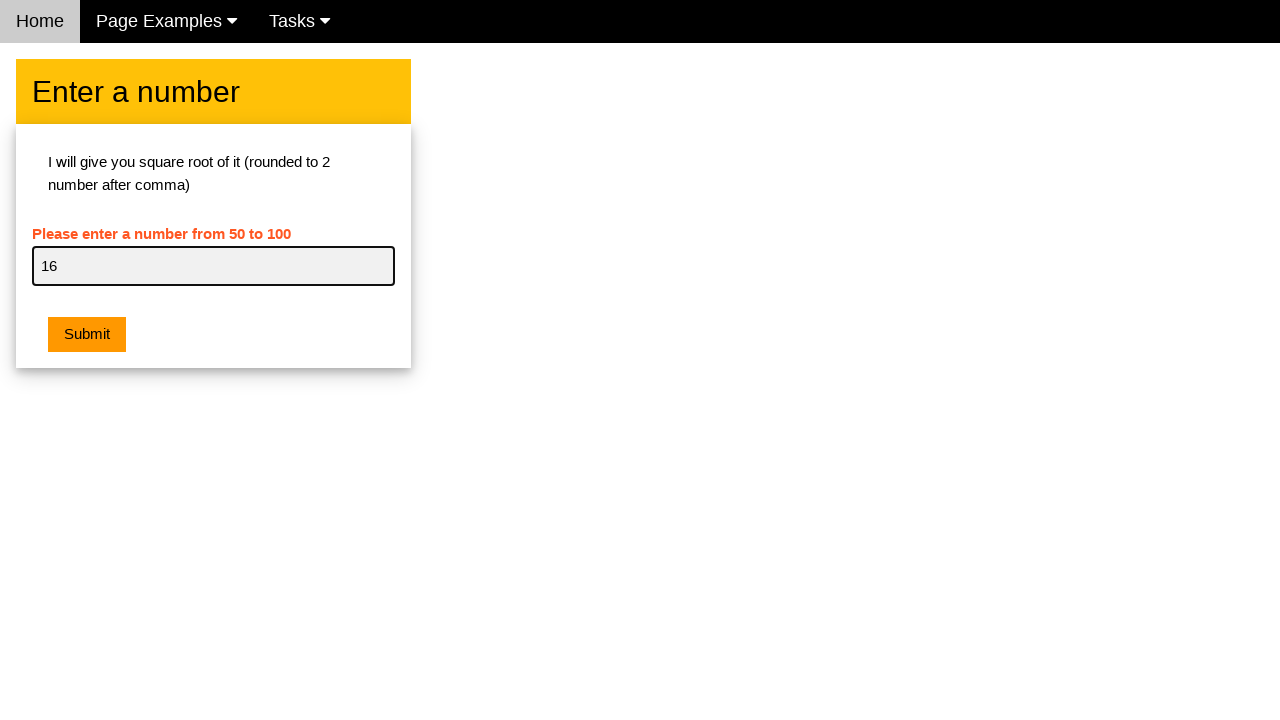

Clicked the Submit button at (87, 335) on .w3-btn
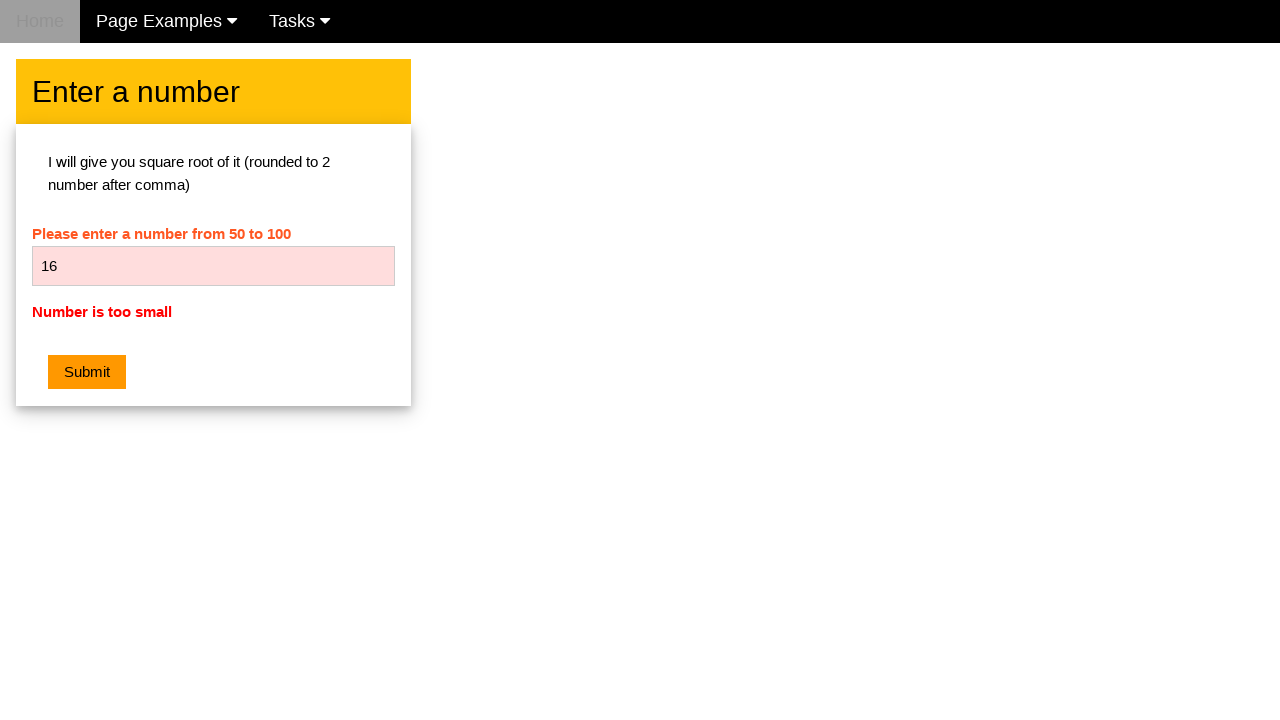

Alert appeared showing square root of 16 (which is 4) and accepted the alert
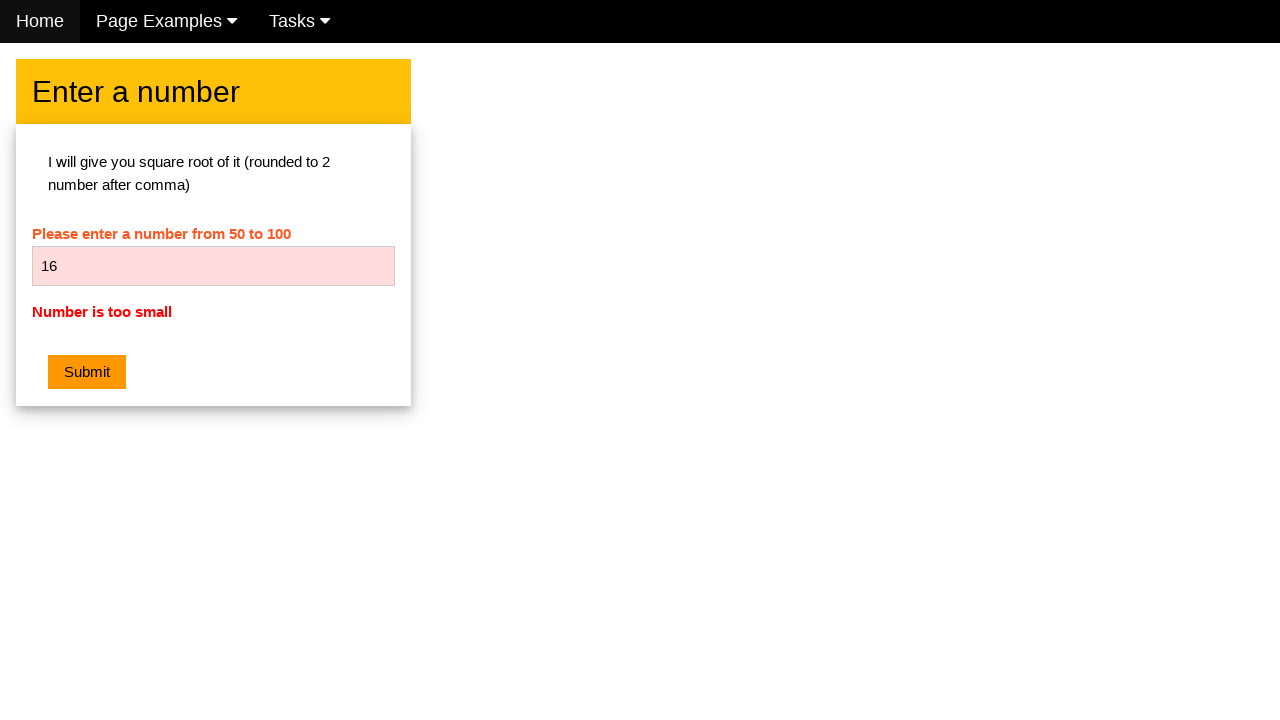

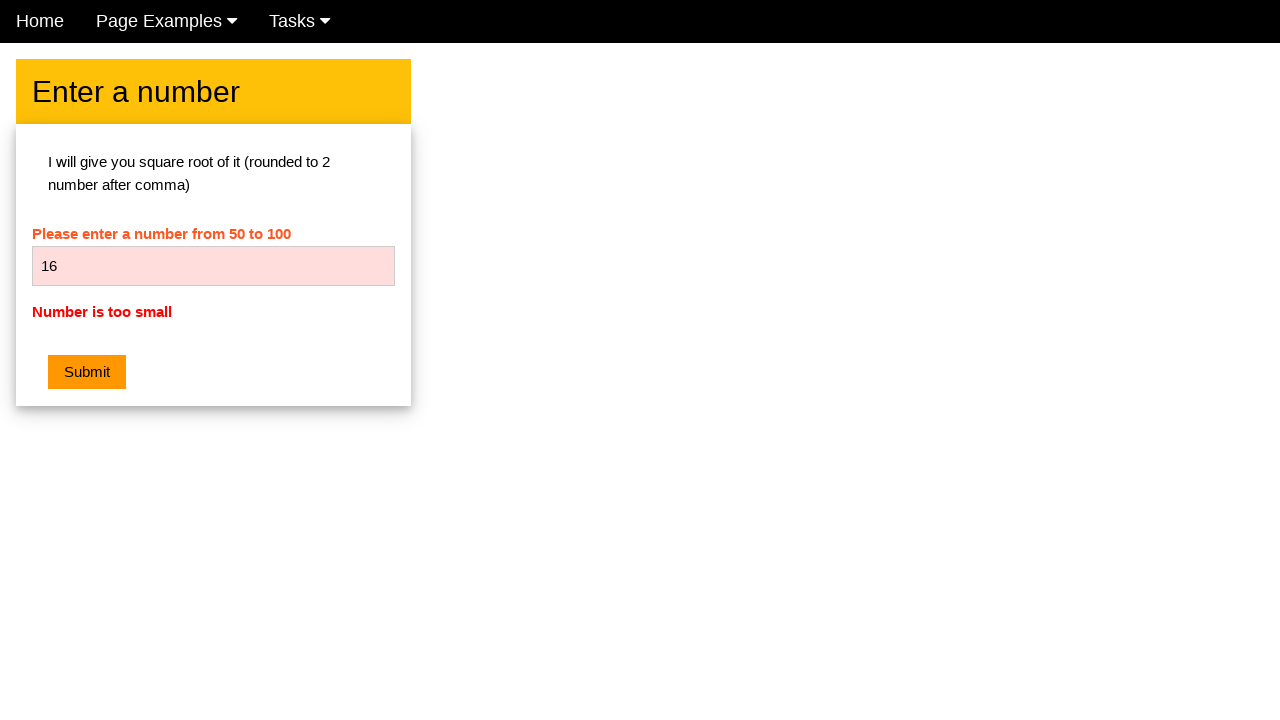